Tests relative locator functionality by finding and filling form inputs using Selenium's relative locator feature

Starting URL: http://leaftaps.com/opentaps/control/main

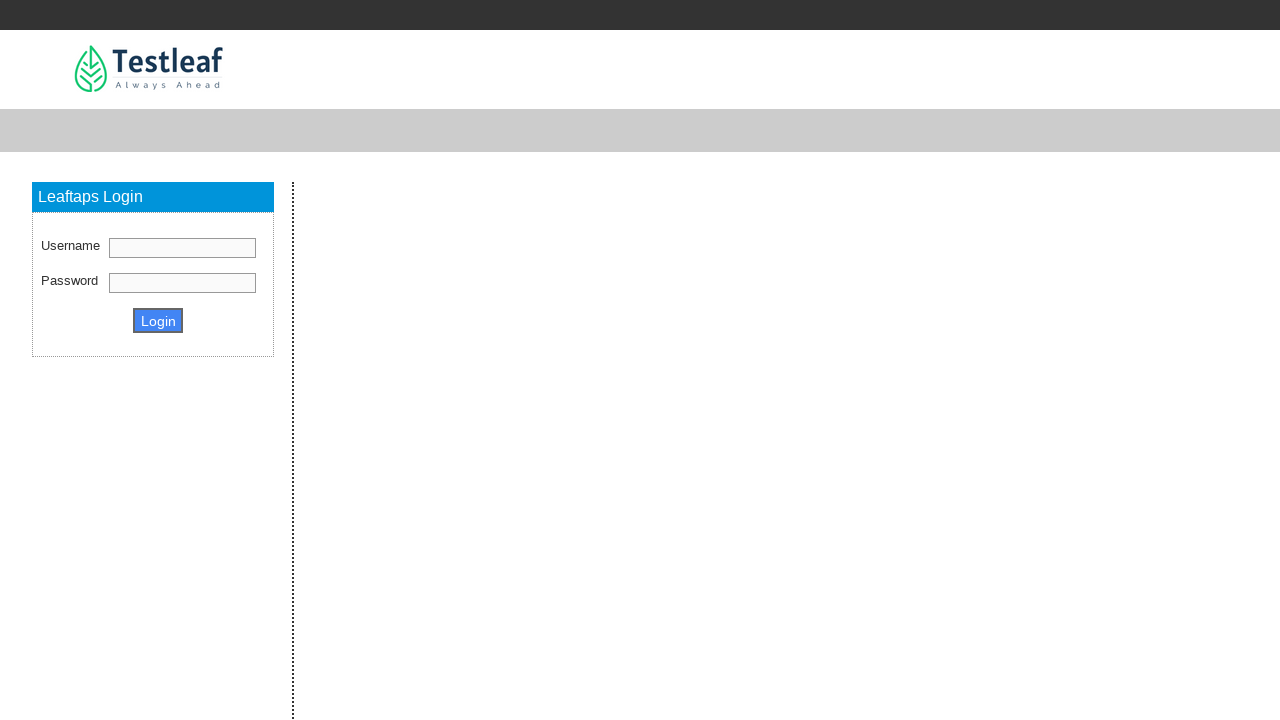

Filled username field with 'userName' on #username
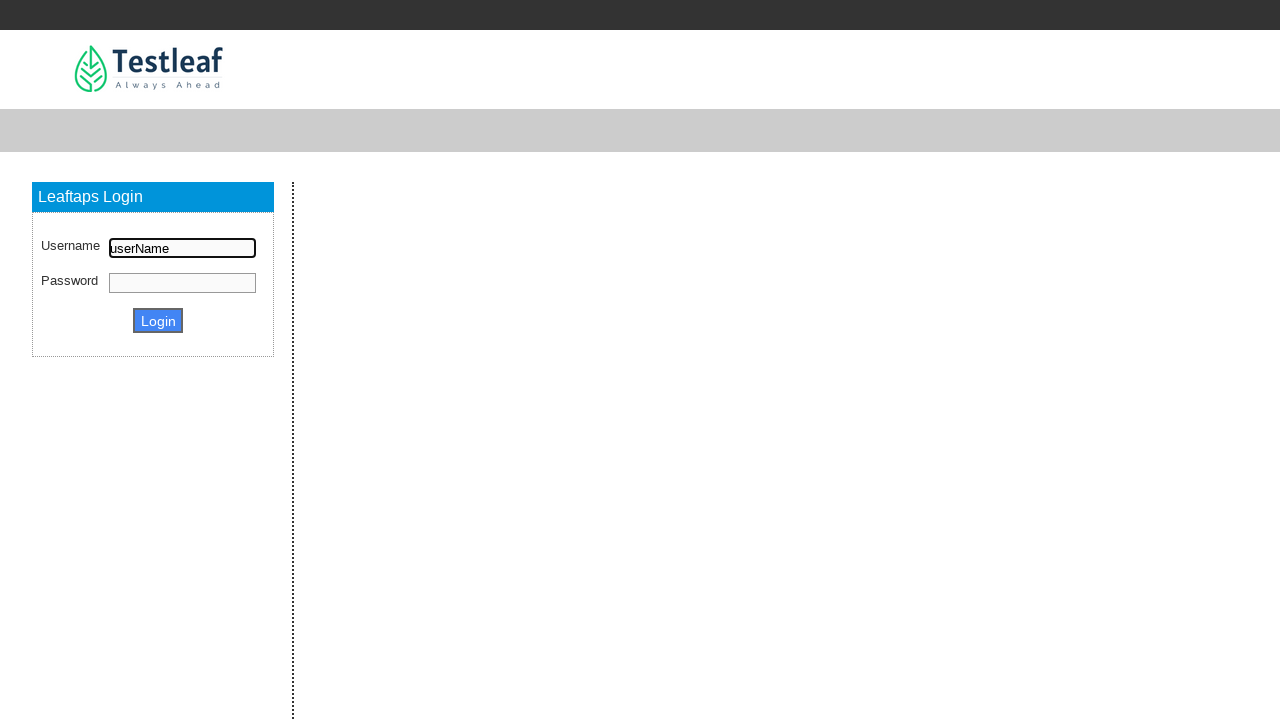

Filled password field with 'test' on input[type='password']
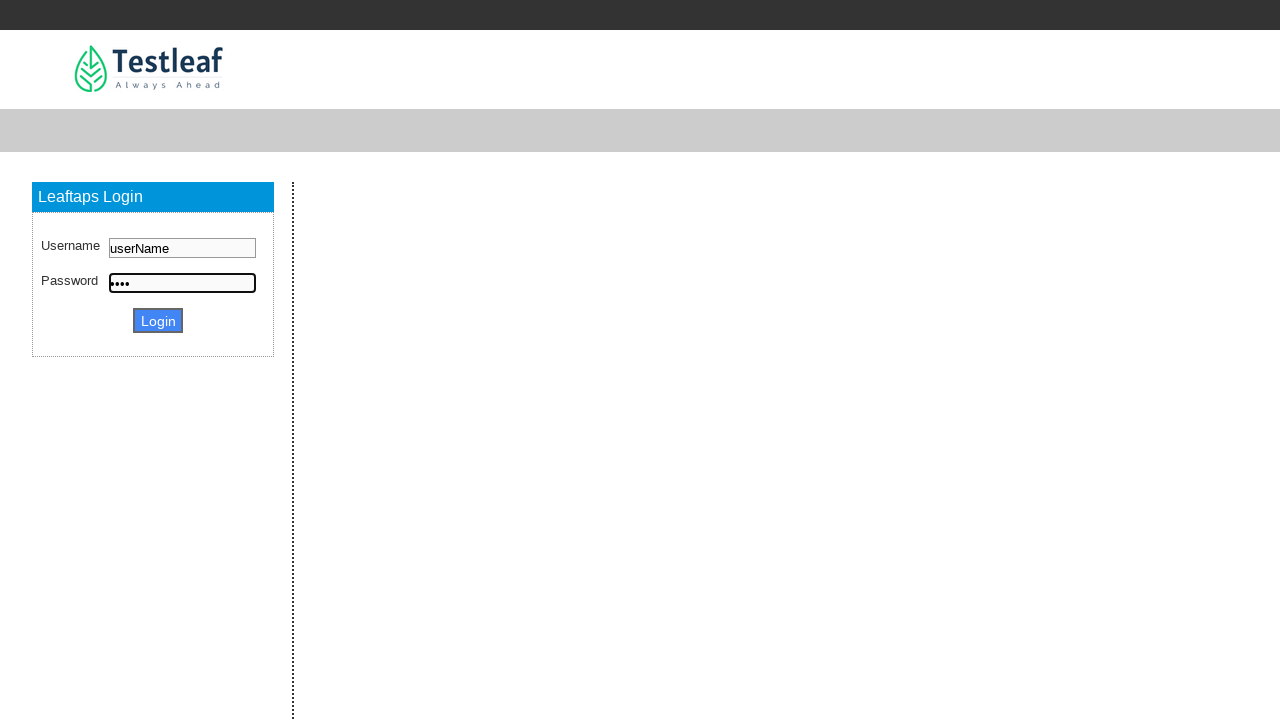

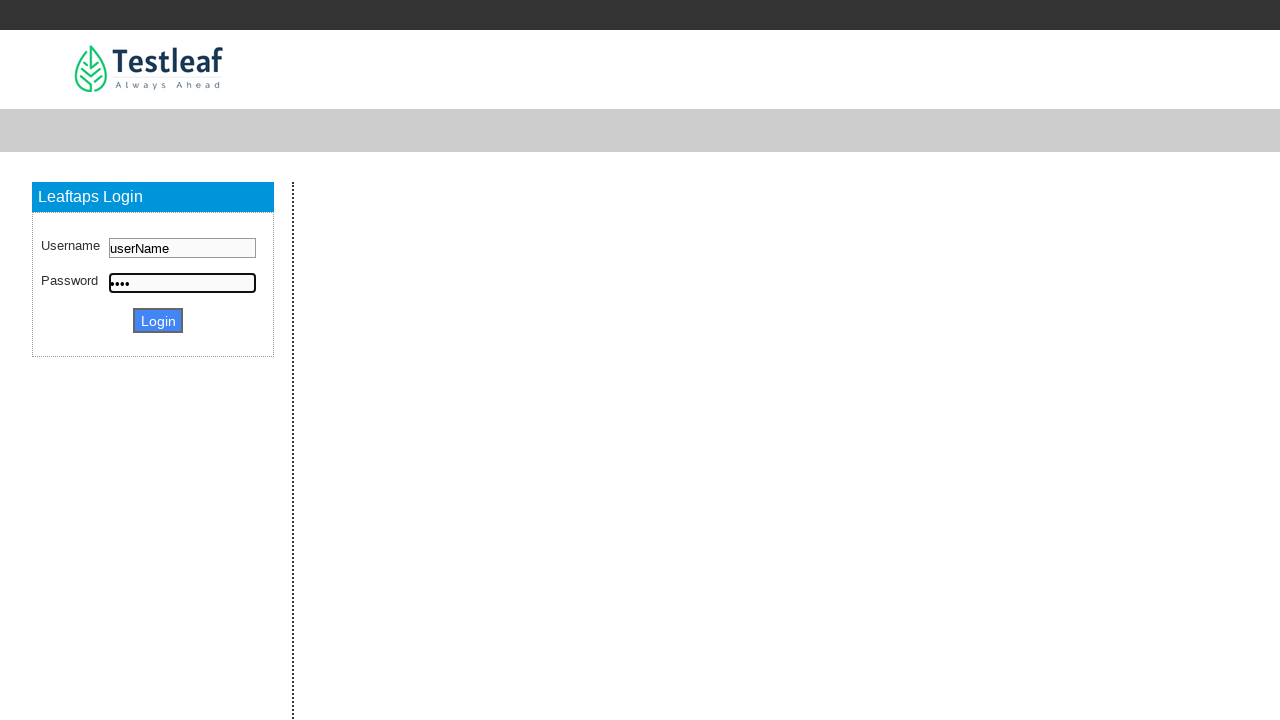